Tests drag and drop functionality by dragging an element onto a target drop zone and verifying the text changes to "Dropped!"

Starting URL: https://demoqa.com/droppable

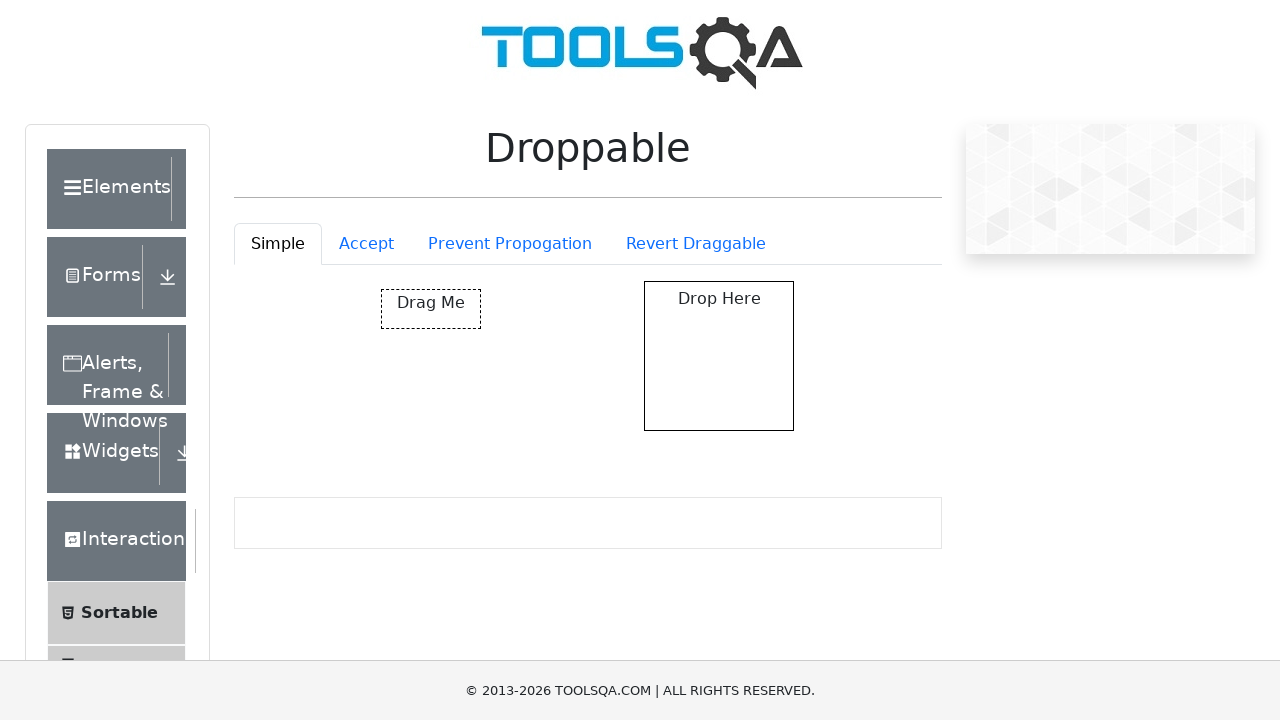

Located the draggable element
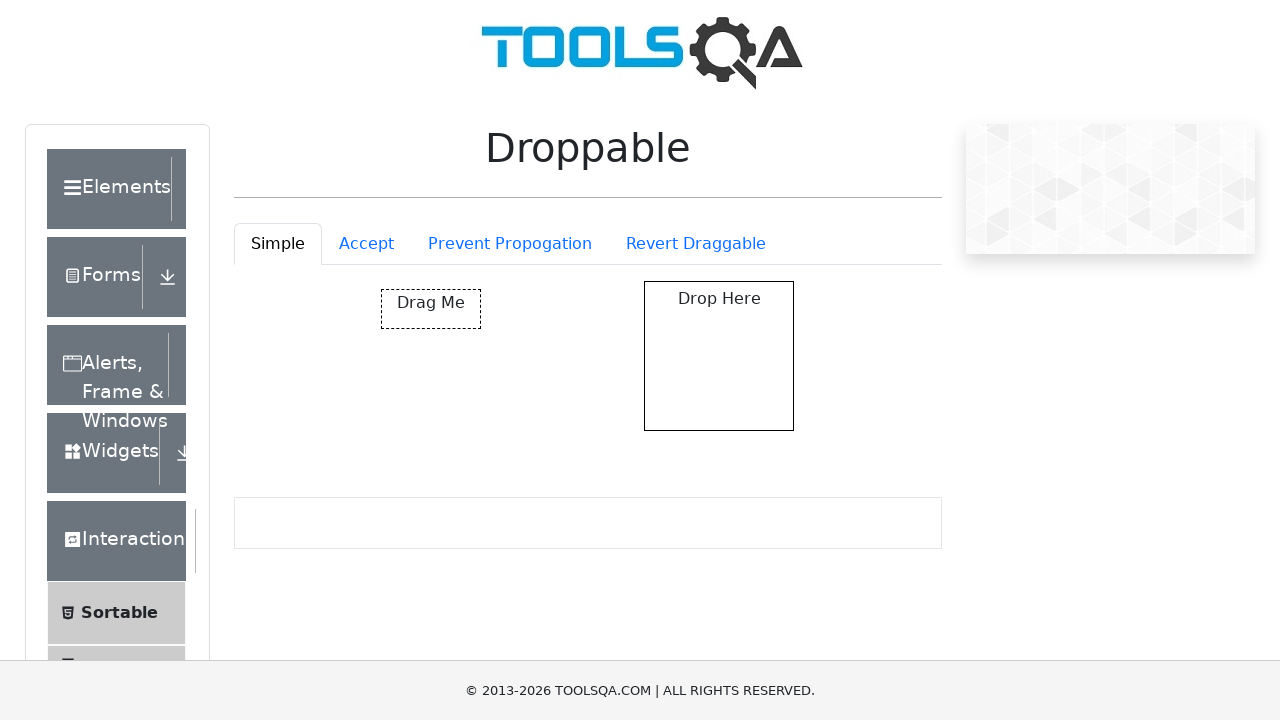

Located the drop target element
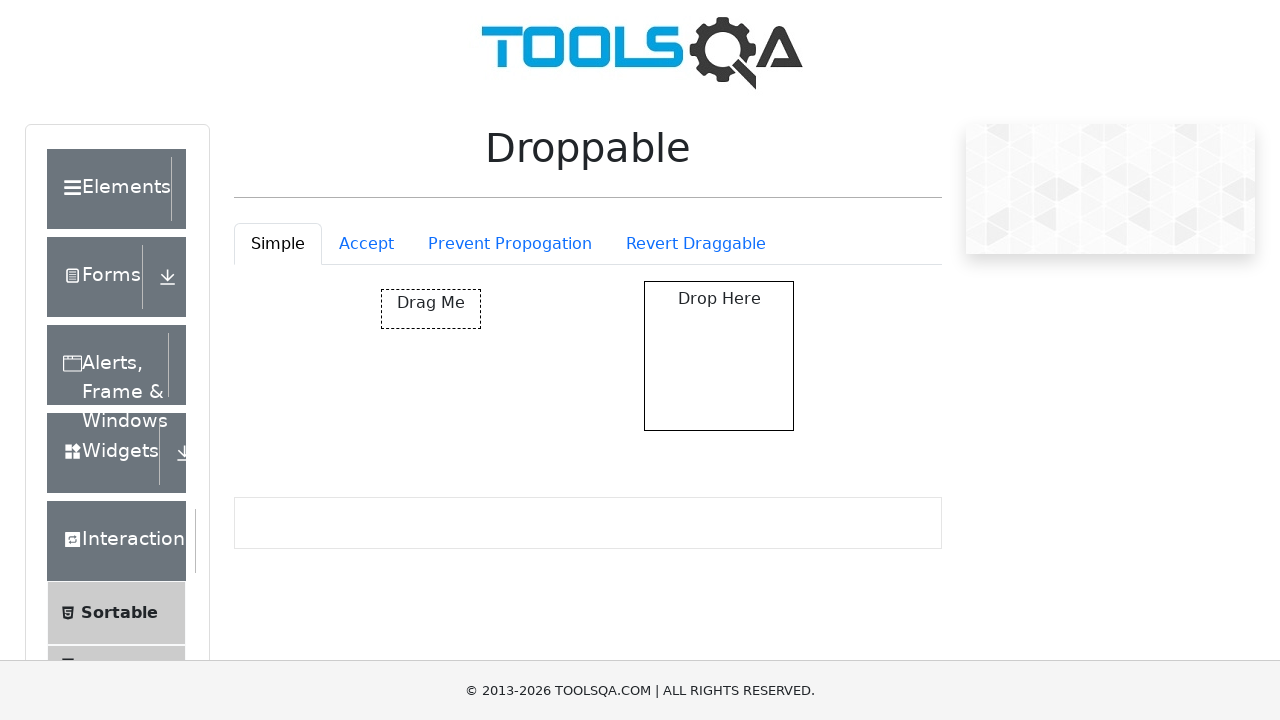

Dragged element onto drop target at (719, 356)
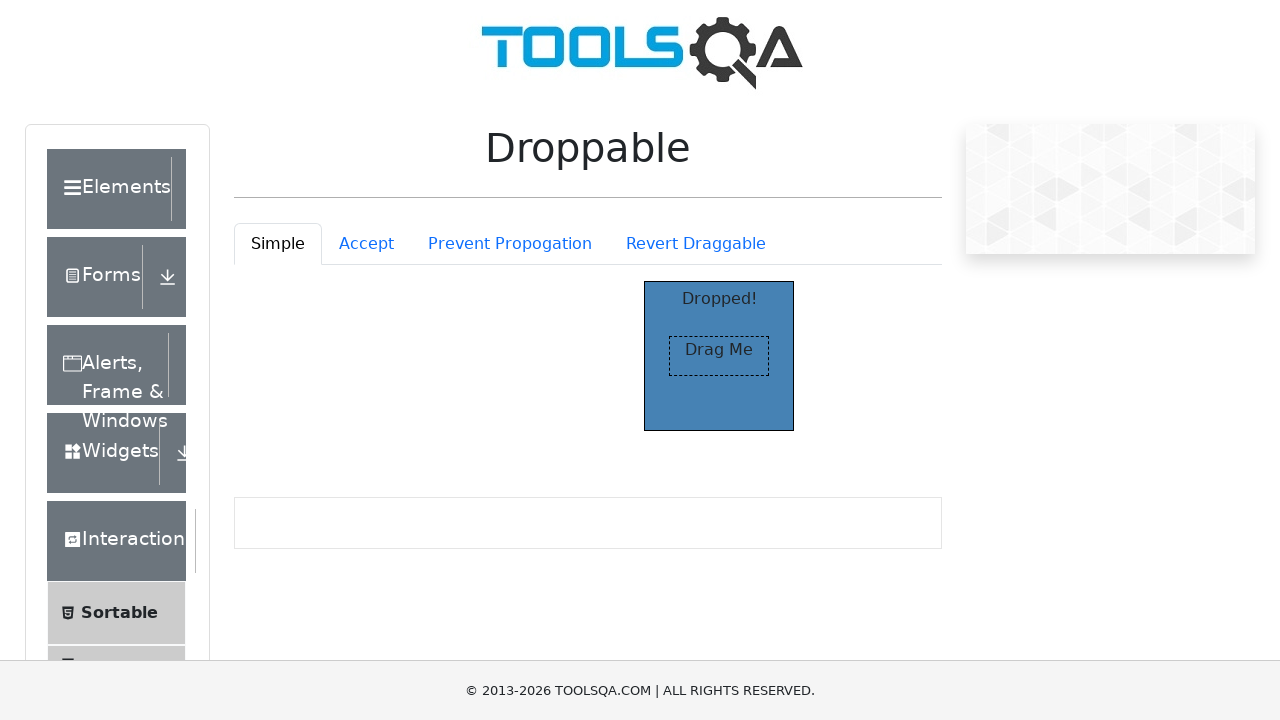

Verified drop target text changed to 'Dropped!'
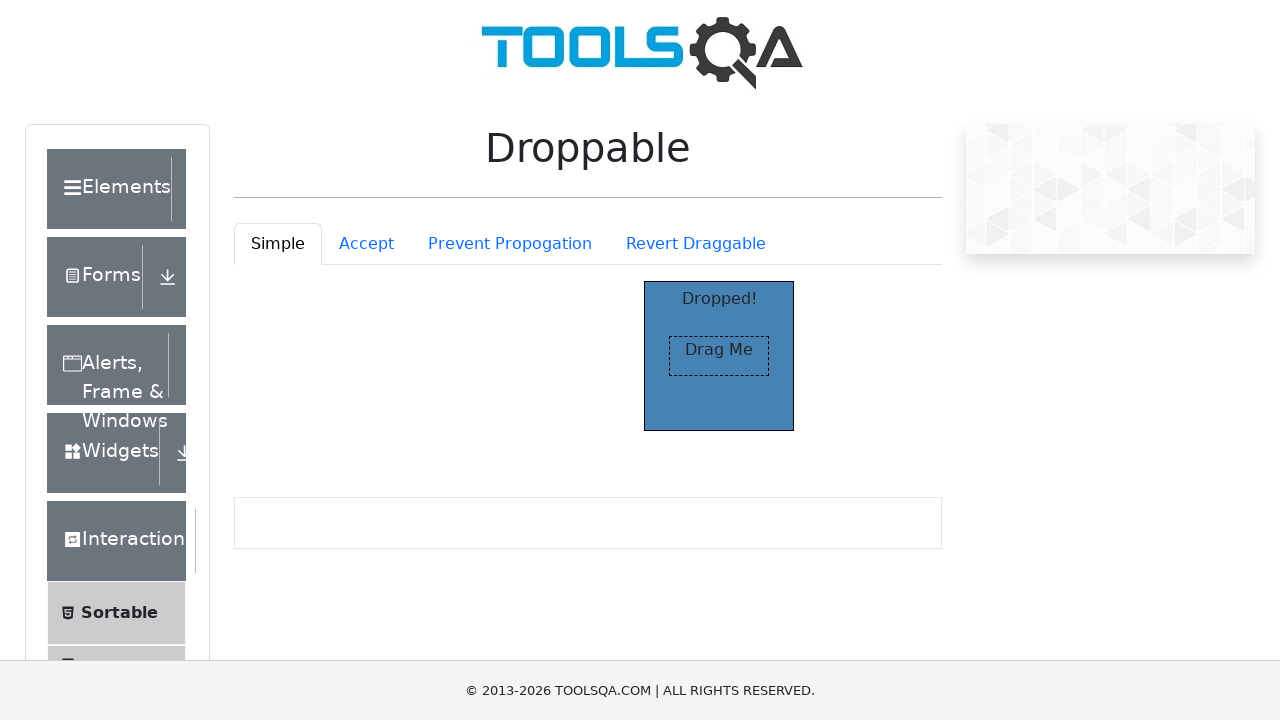

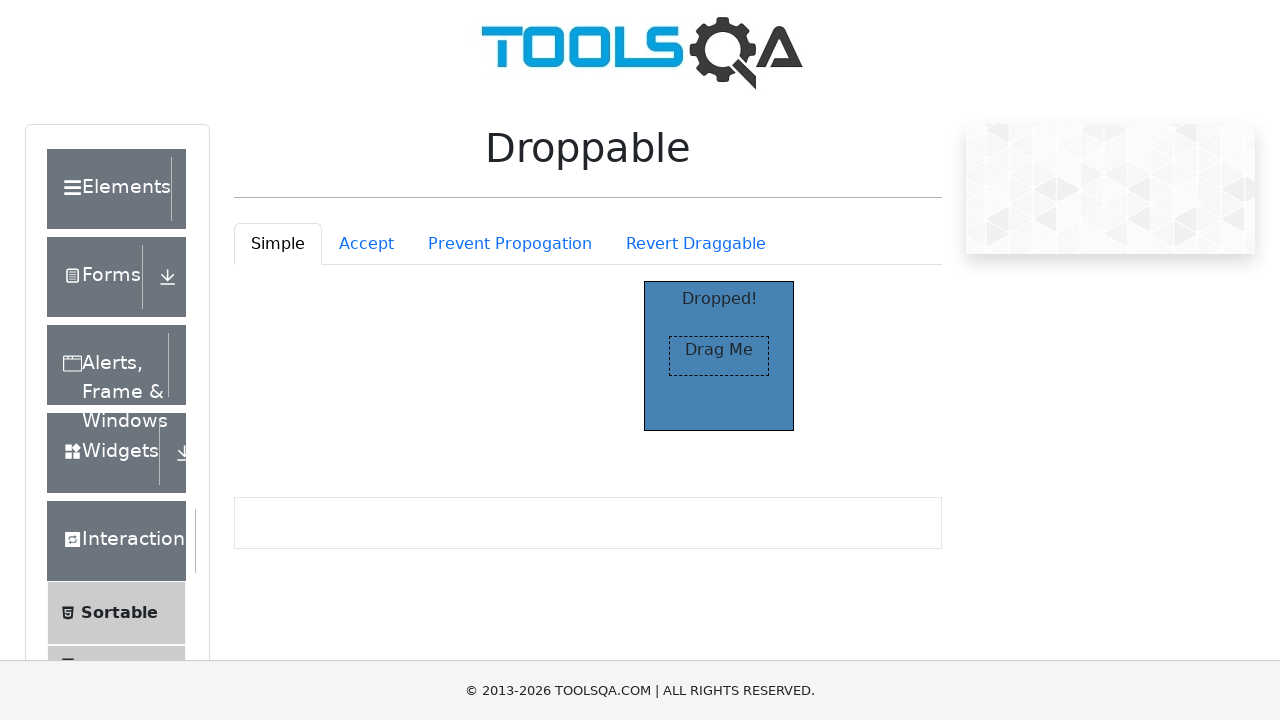